Tests drag and drop functionality on jQuery UI demo page by dragging an element into a droppable area within an iframe

Starting URL: https://jqueryui.com/droppable/

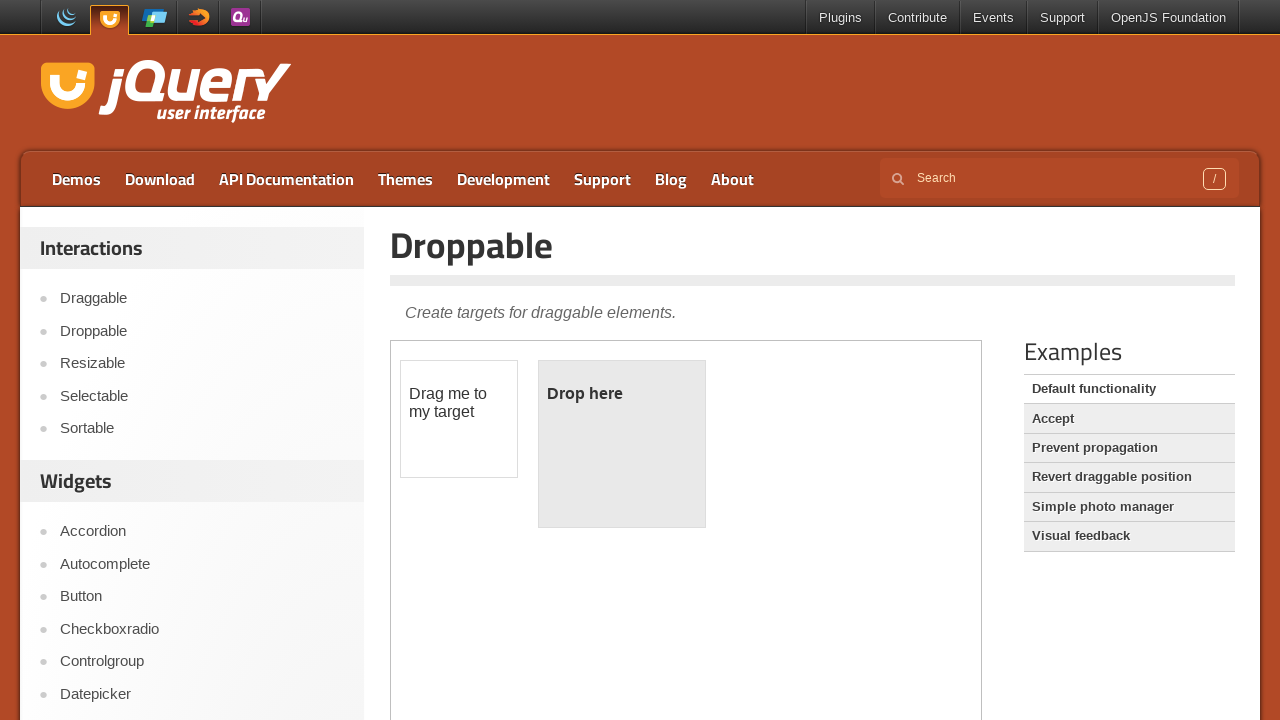

Navigated to jQuery UI droppable demo page
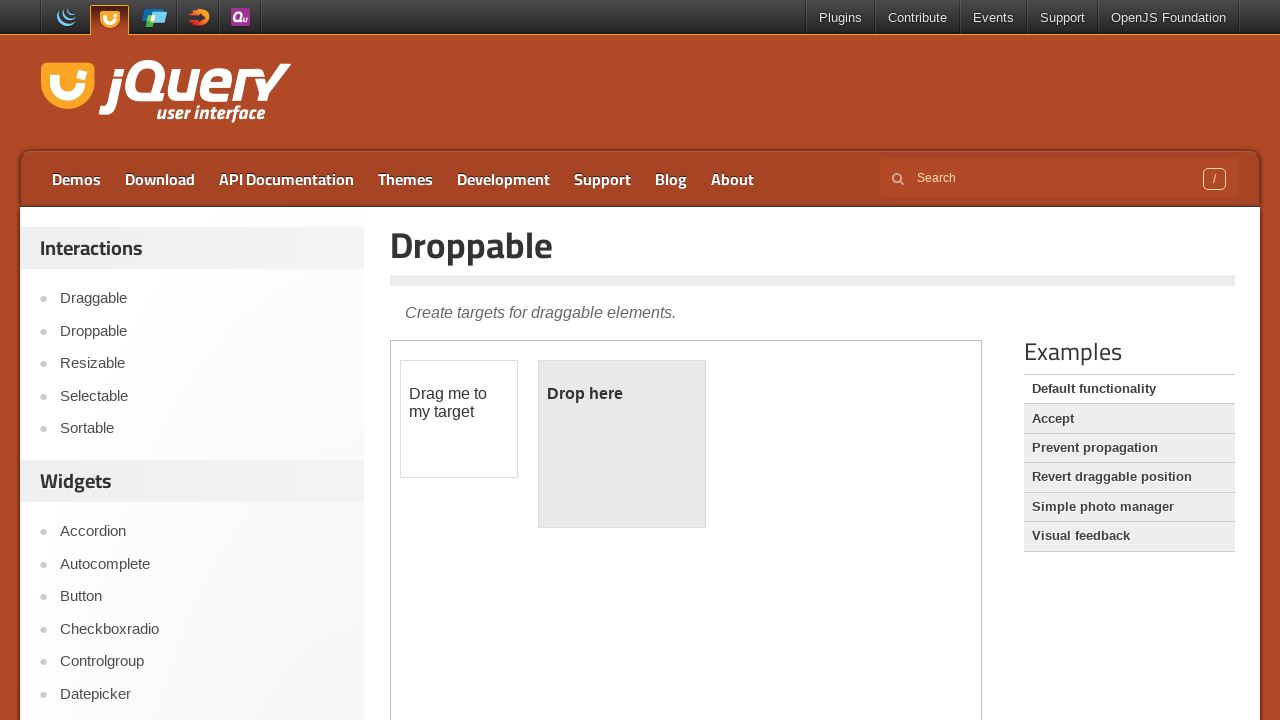

Located iframe element
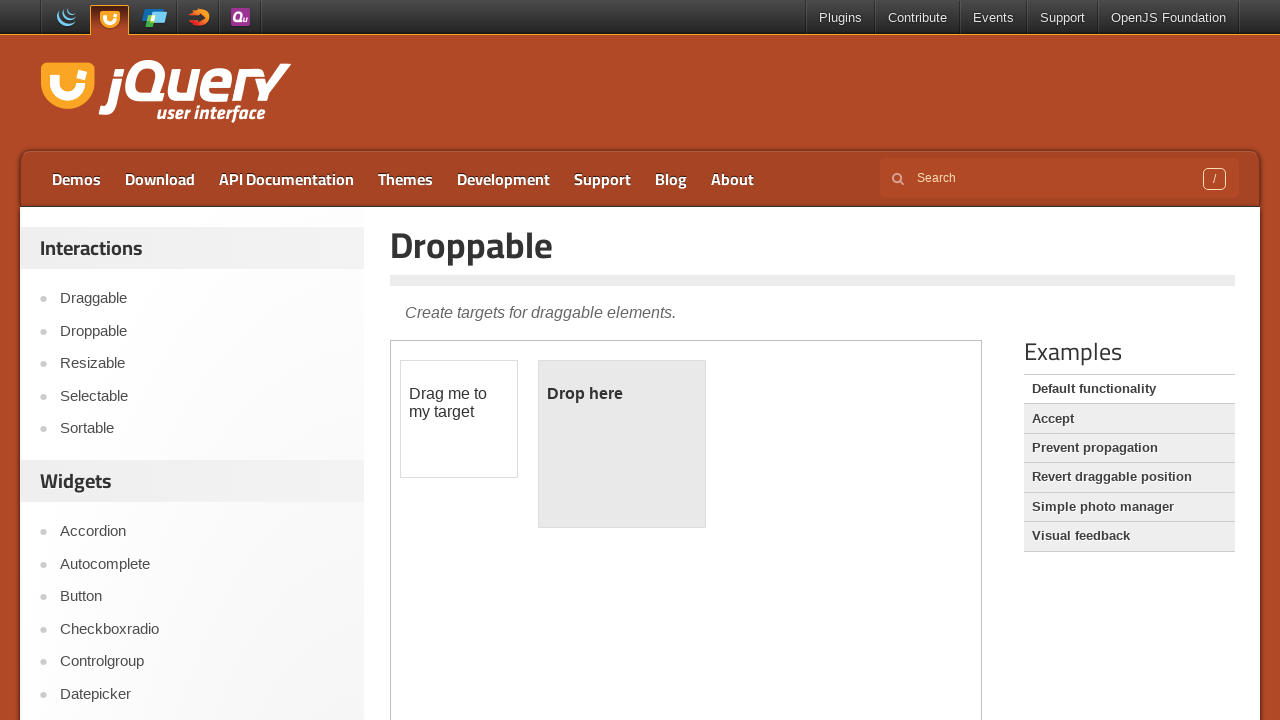

Located draggable element in iframe
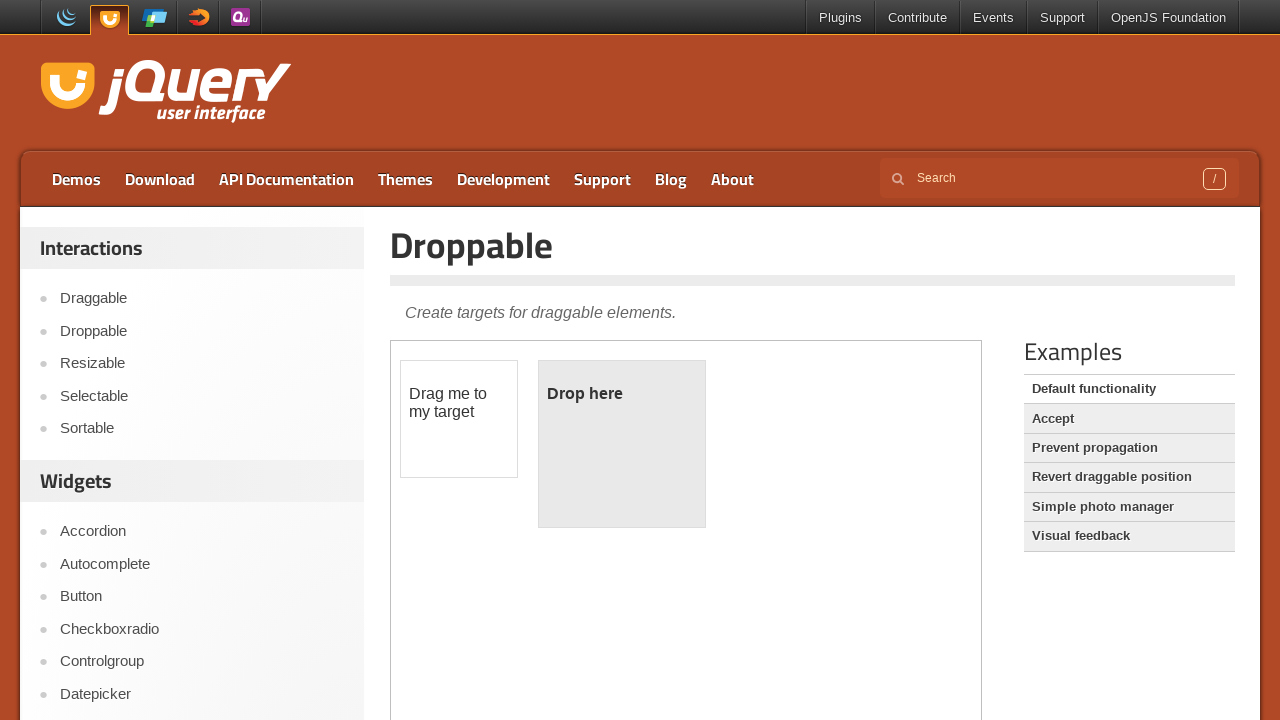

Located droppable element in iframe
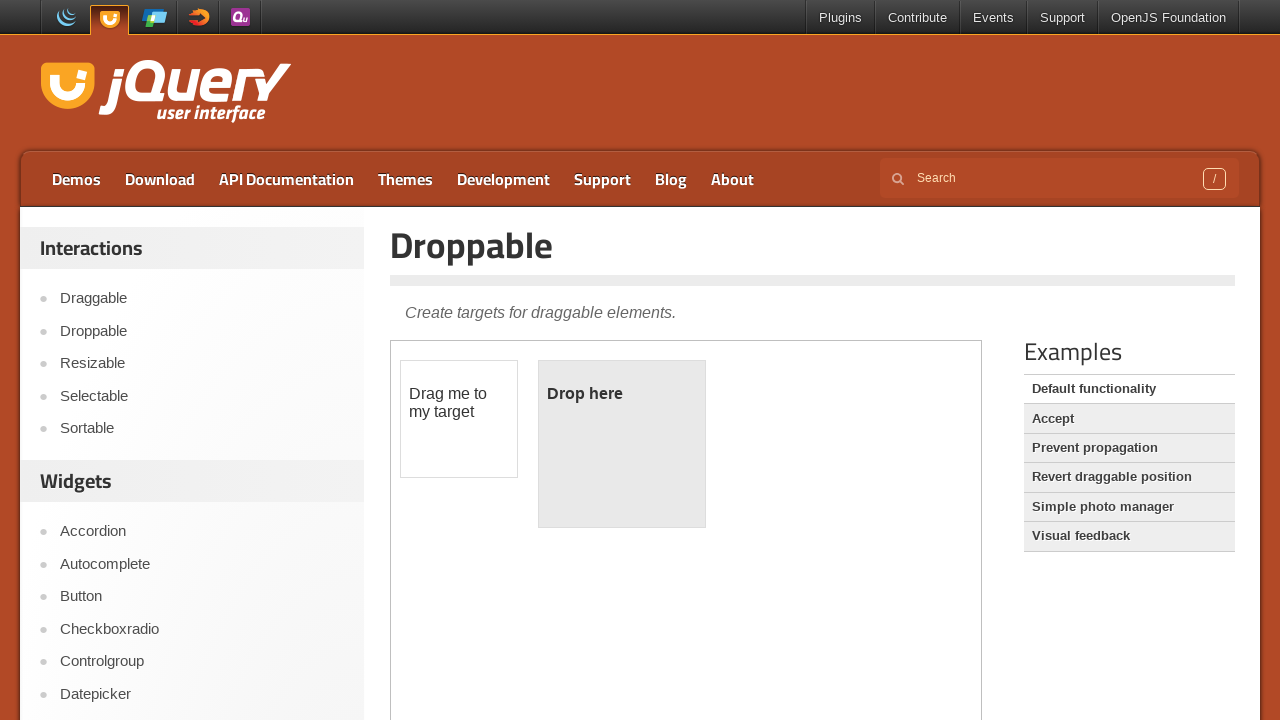

Dragged draggable element into droppable area at (622, 444)
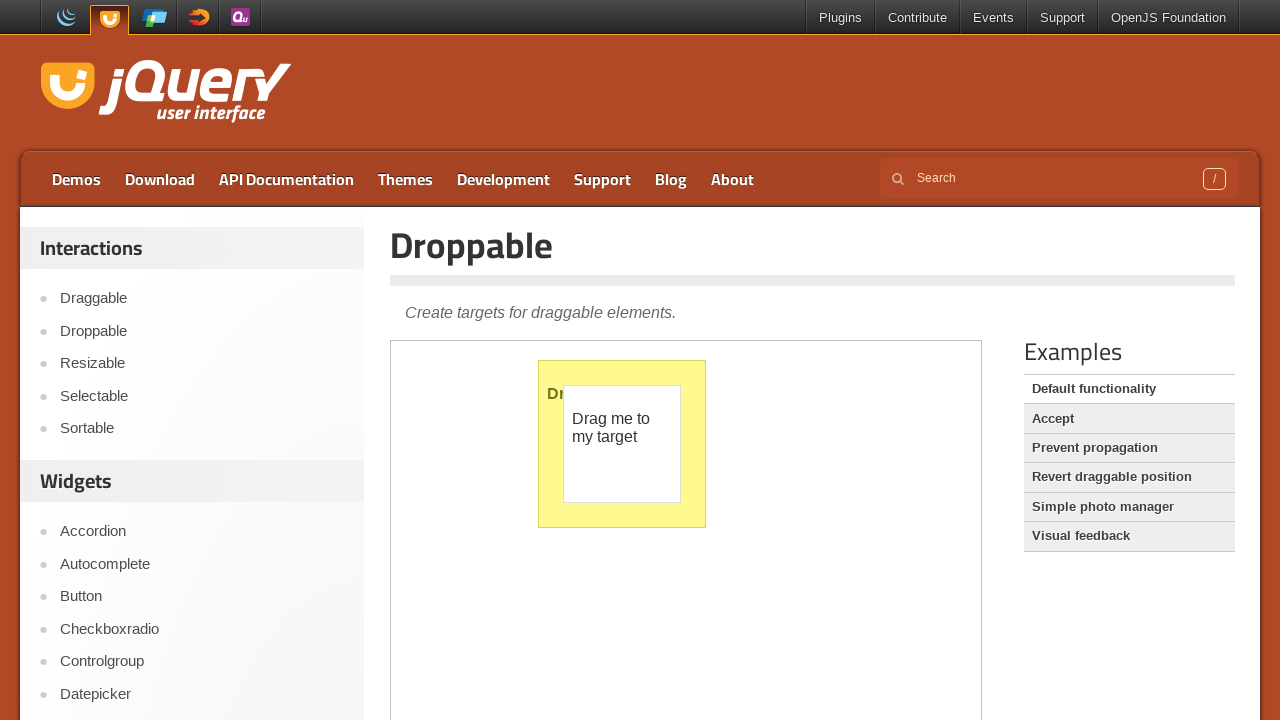

Retrieved heading text: 'Droppable'
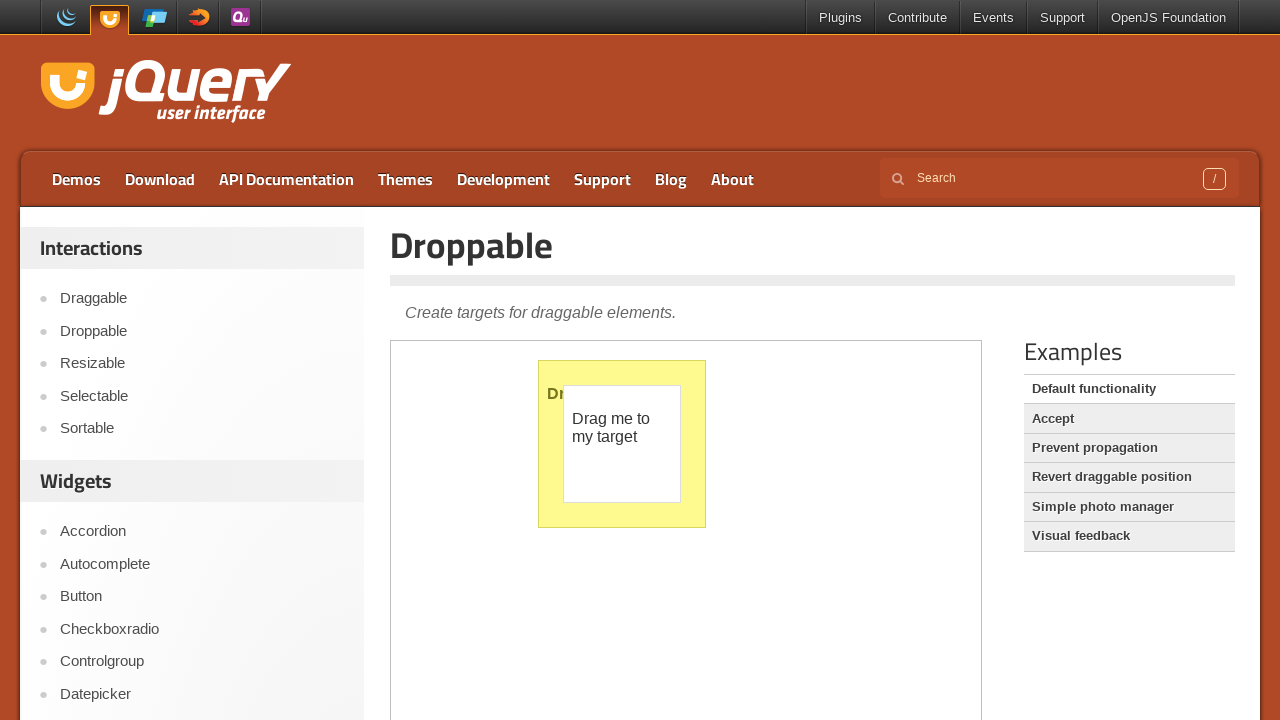

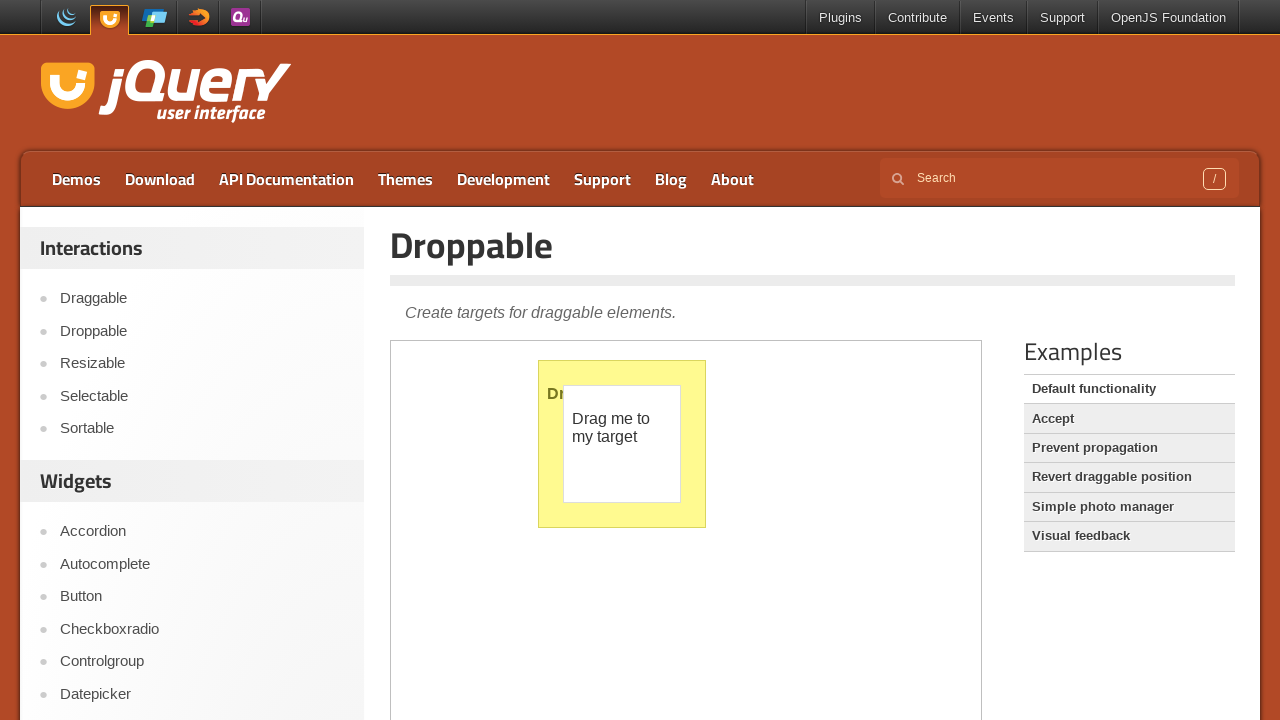